Tests that toggle-all checkbox state updates when individual items are completed or cleared

Starting URL: https://demo.playwright.dev/todomvc

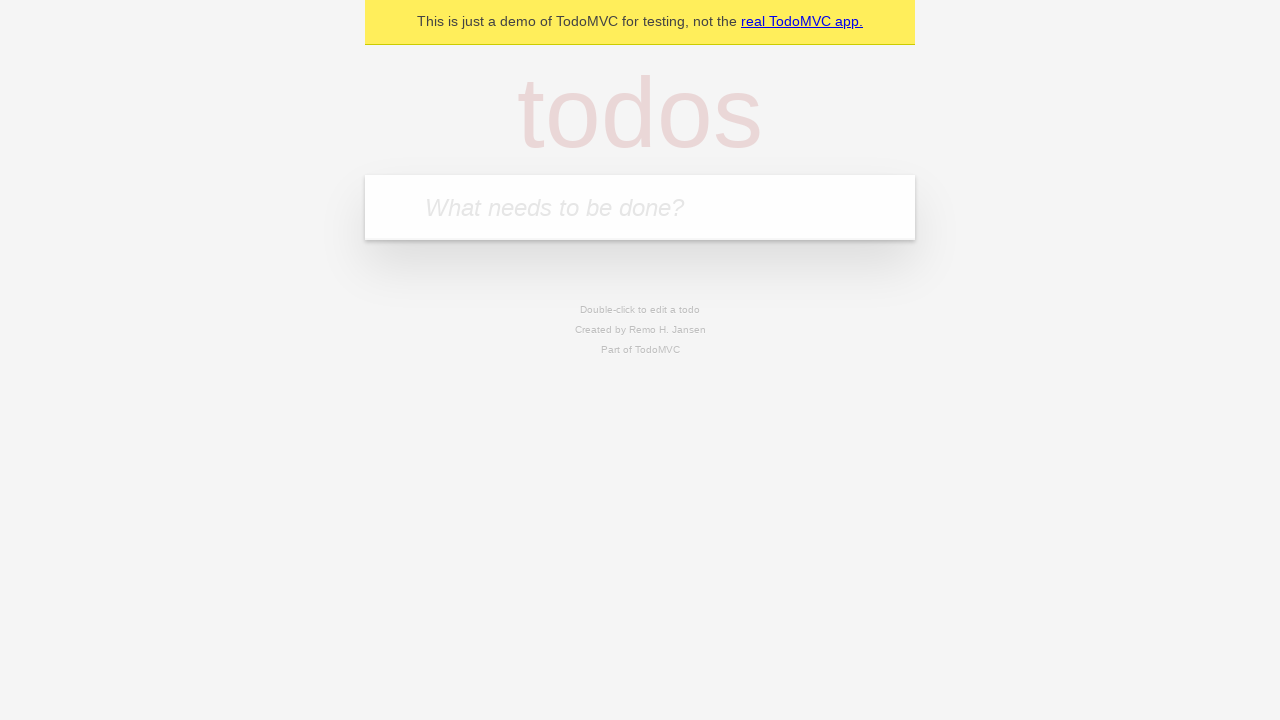

Filled new todo field with 'buy some cheese' on .new-todo
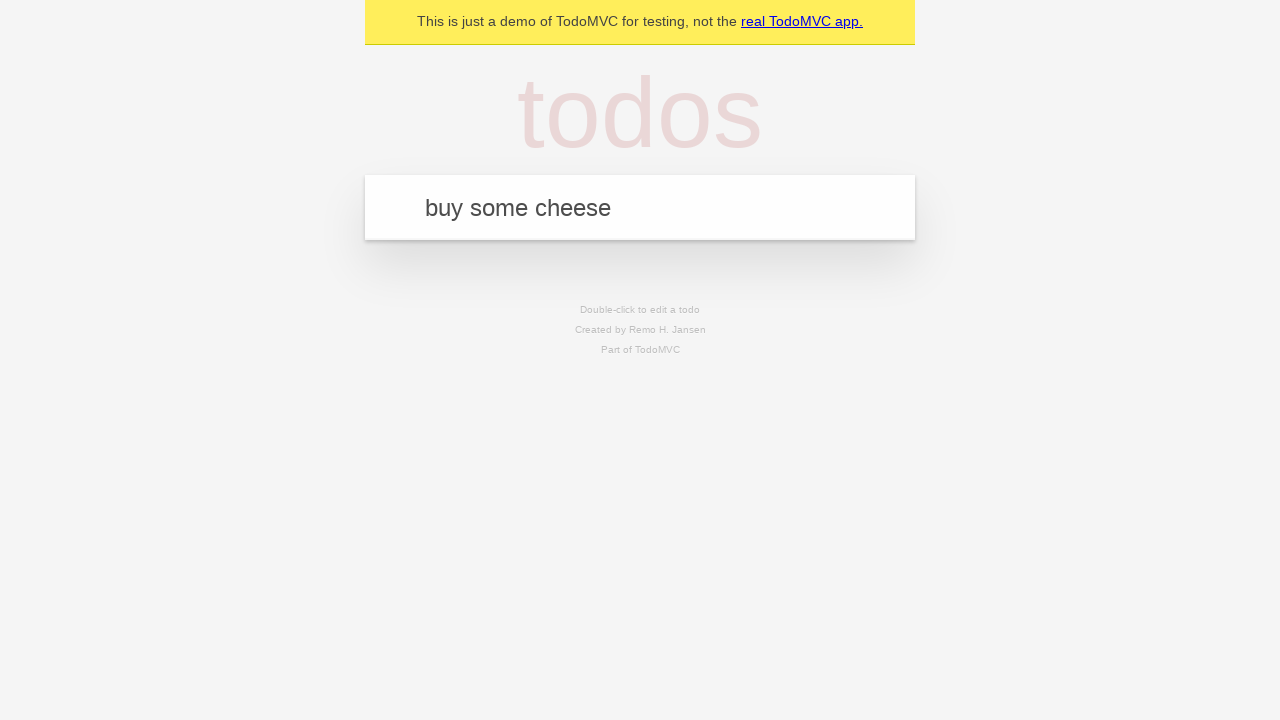

Pressed Enter to create first todo on .new-todo
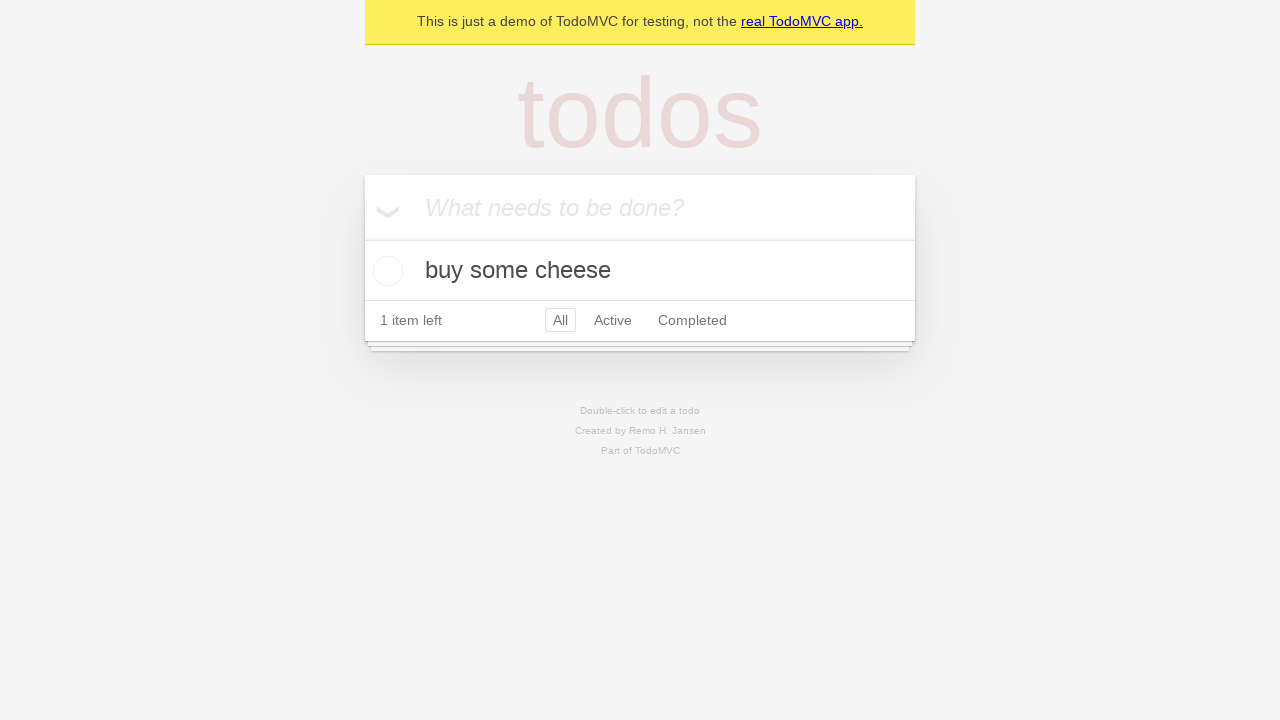

Filled new todo field with 'feed the cat' on .new-todo
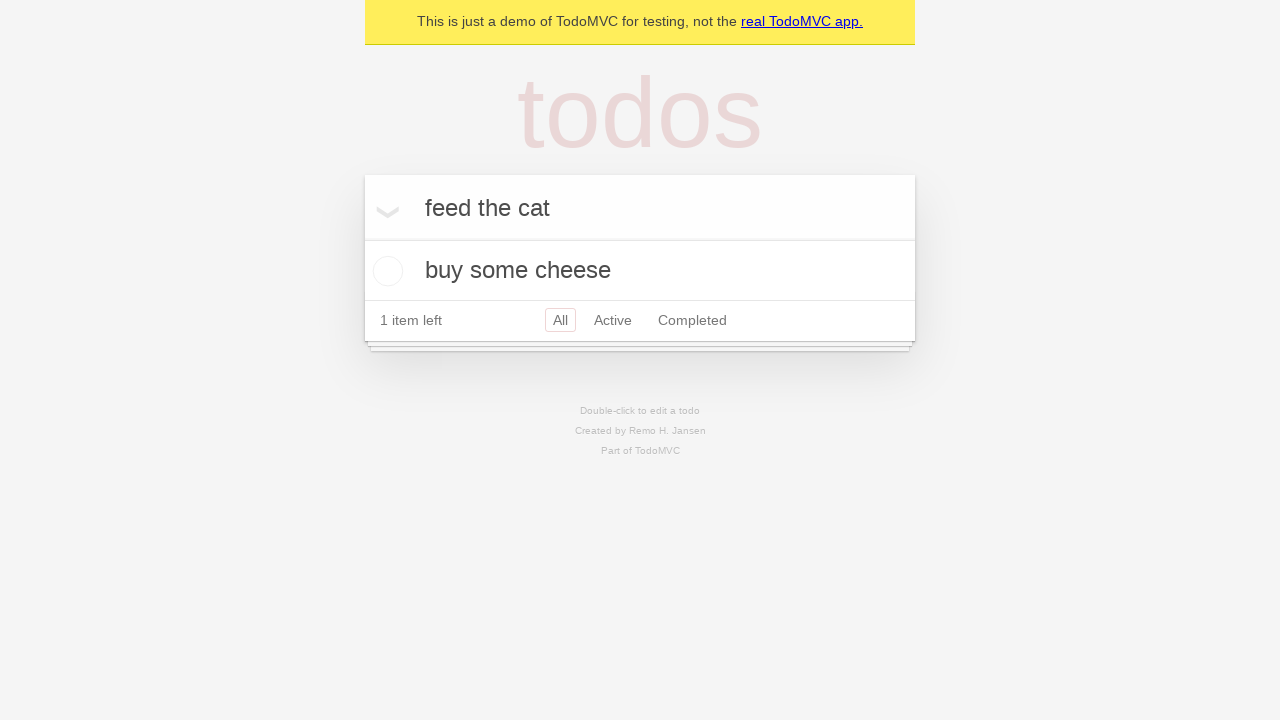

Pressed Enter to create second todo on .new-todo
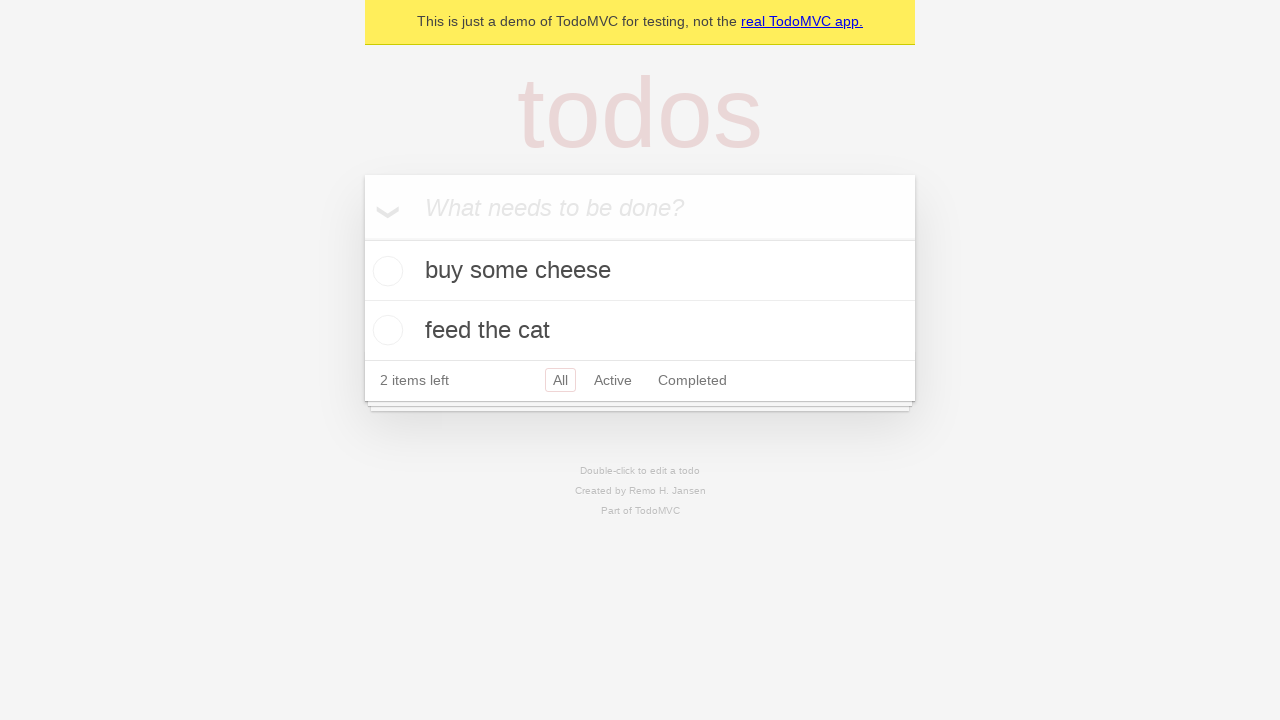

Filled new todo field with 'book a doctors appointment' on .new-todo
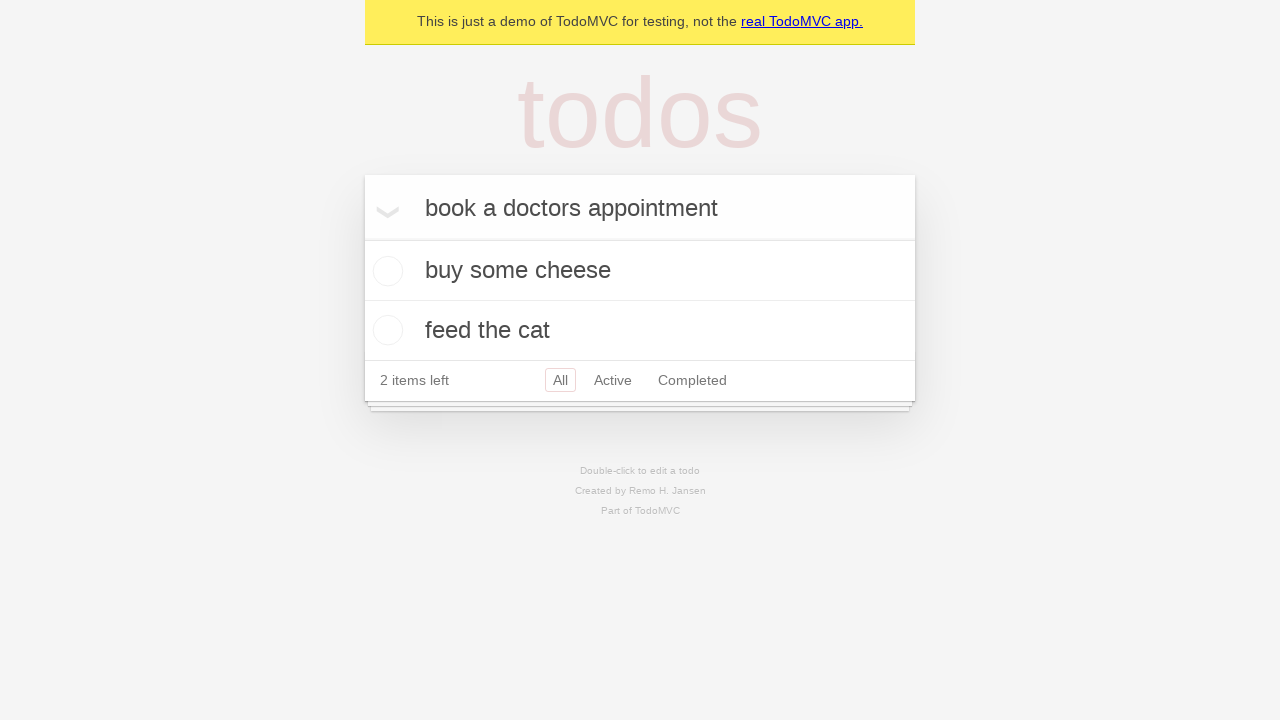

Pressed Enter to create third todo on .new-todo
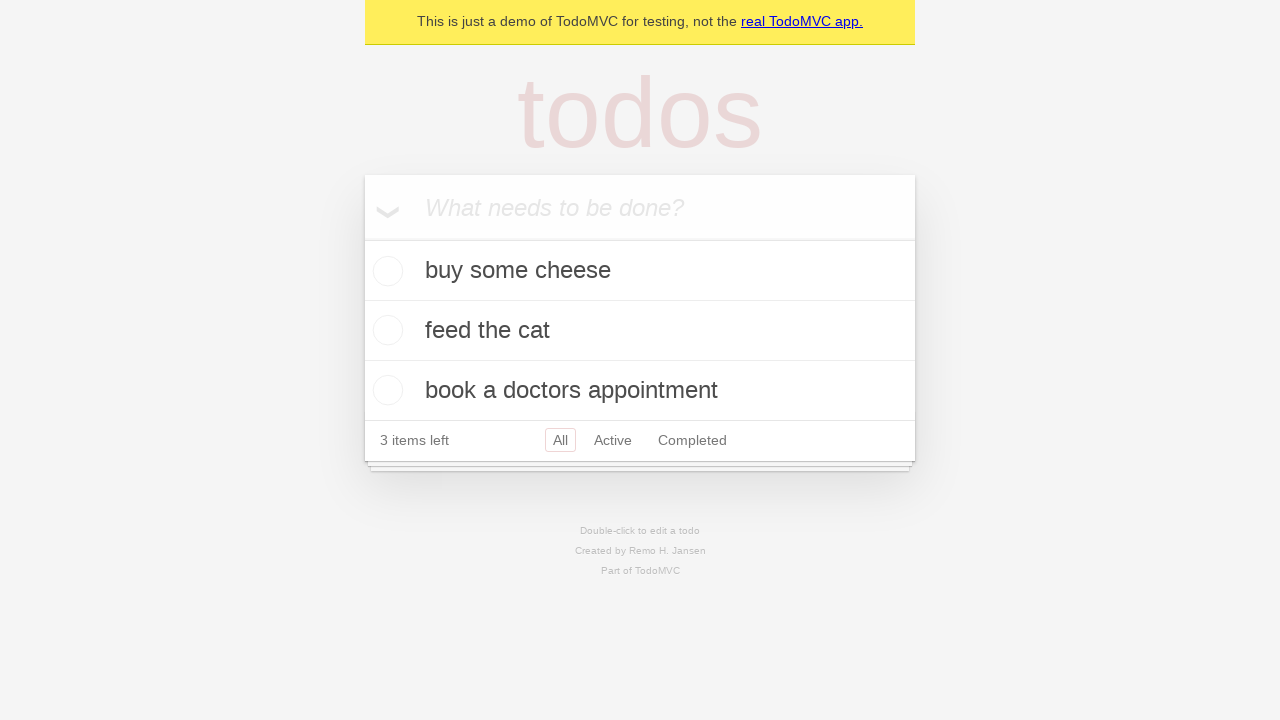

Checked toggle-all checkbox to complete all todos at (362, 238) on .toggle-all
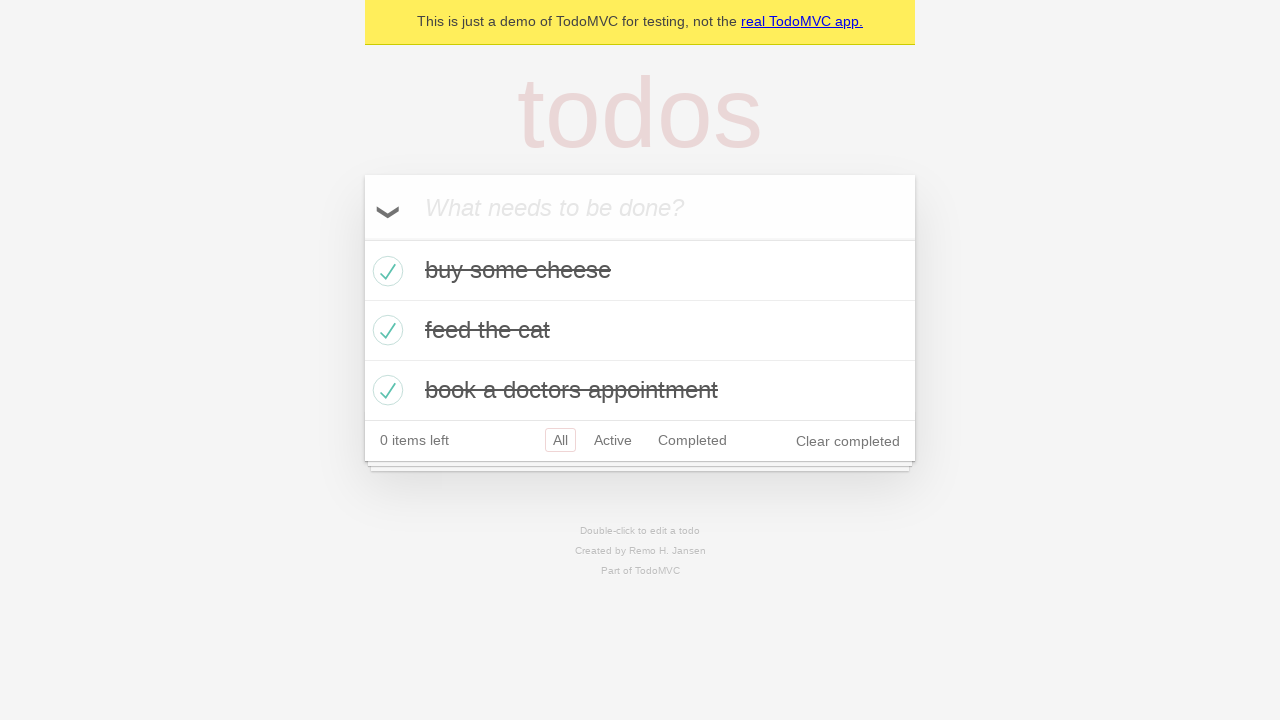

Unchecked first todo to mark it as incomplete at (385, 271) on .todo-list li >> nth=0 >> .toggle
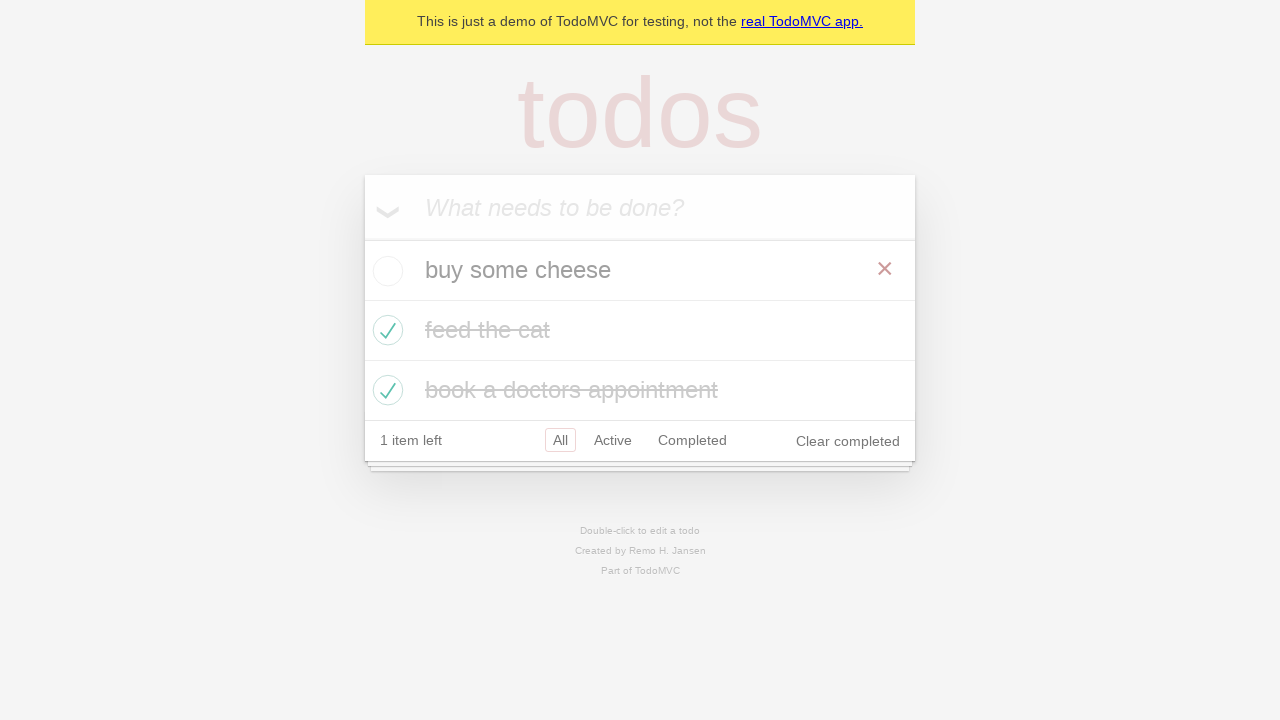

Checked first todo to mark it as complete again at (385, 271) on .todo-list li >> nth=0 >> .toggle
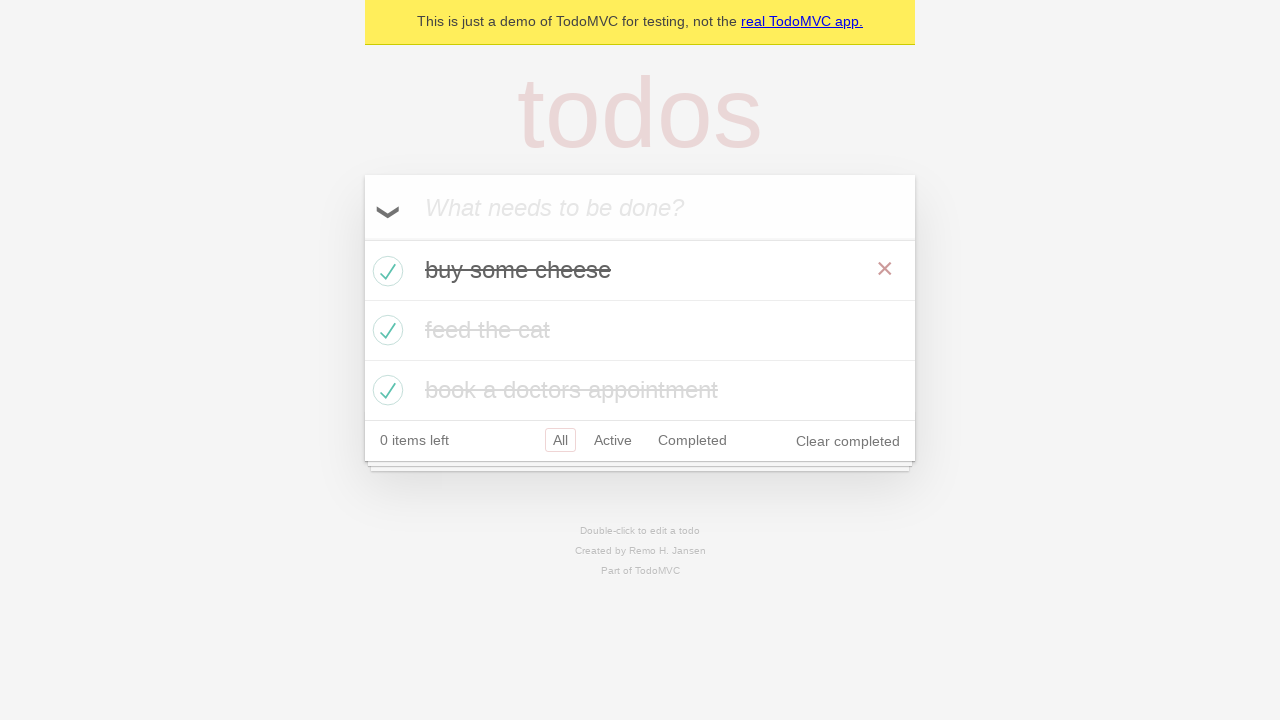

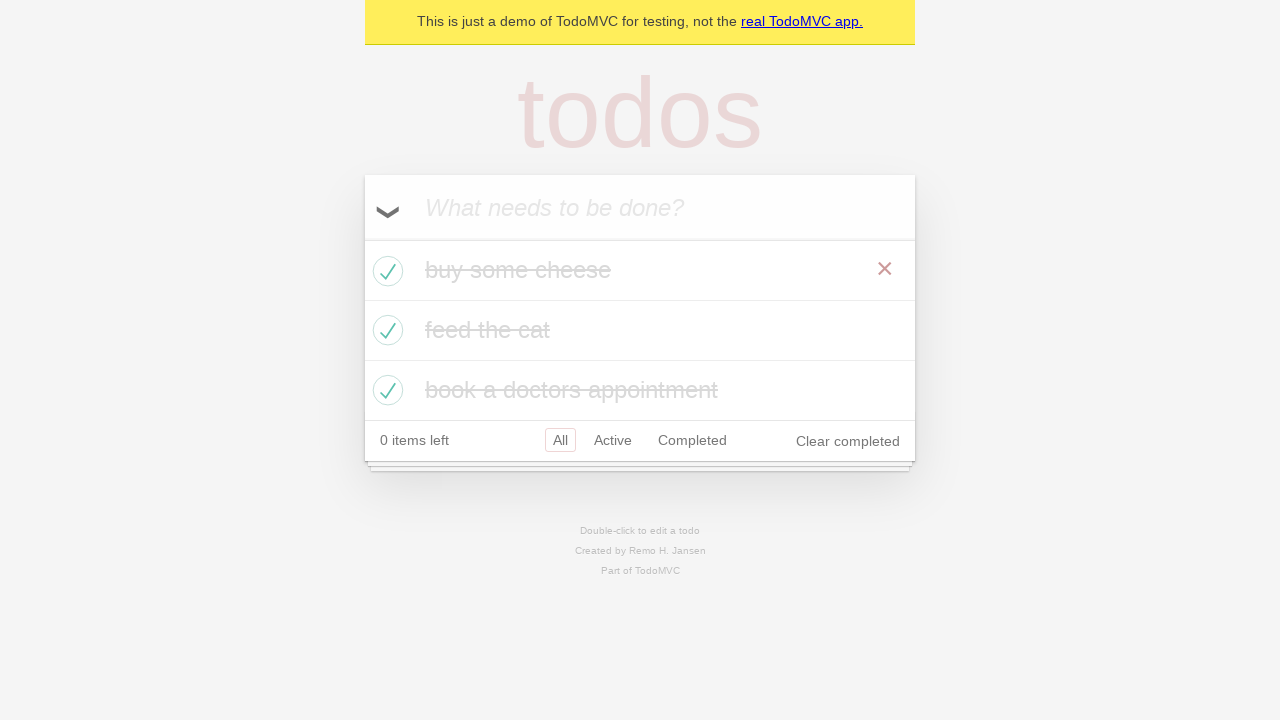